Tests window handling by opening a new window, switching to it to fill a form field, then returning to the parent window to fill another field

Starting URL: https://www.hyrtutorials.com/p/window-handles-practice.html

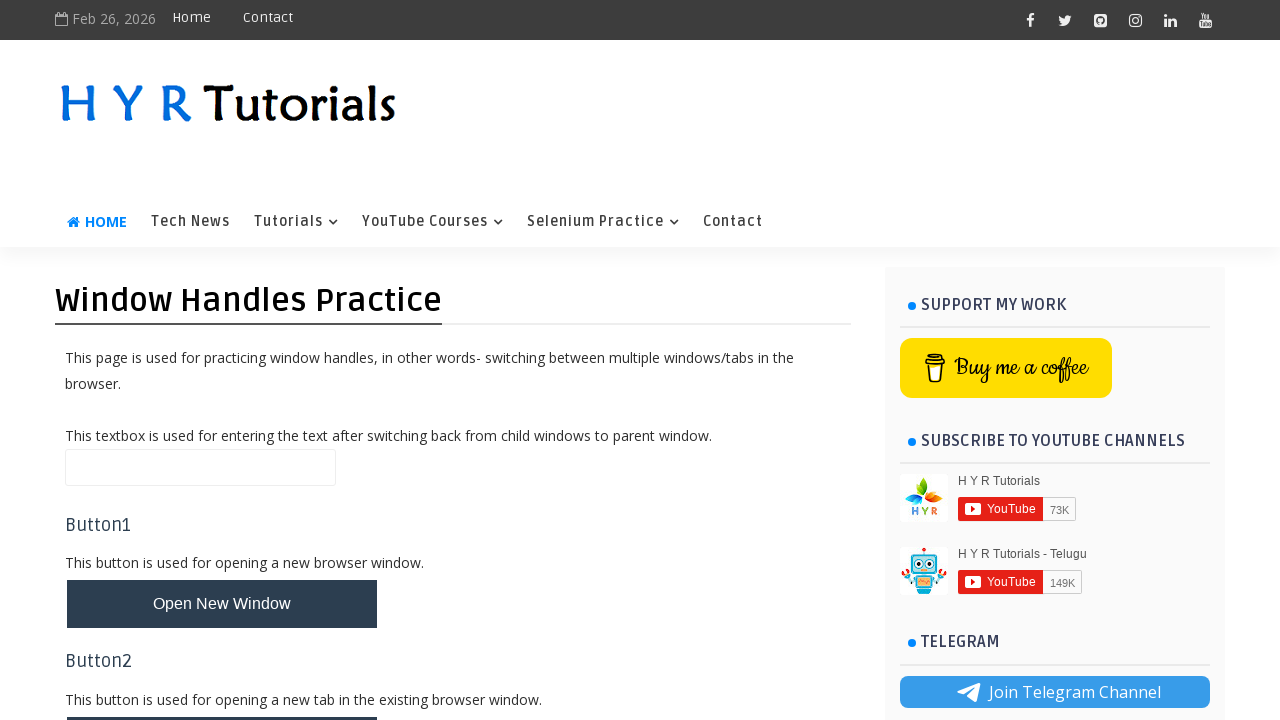

Clicked button to open new window at (222, 604) on #newWindowBtn
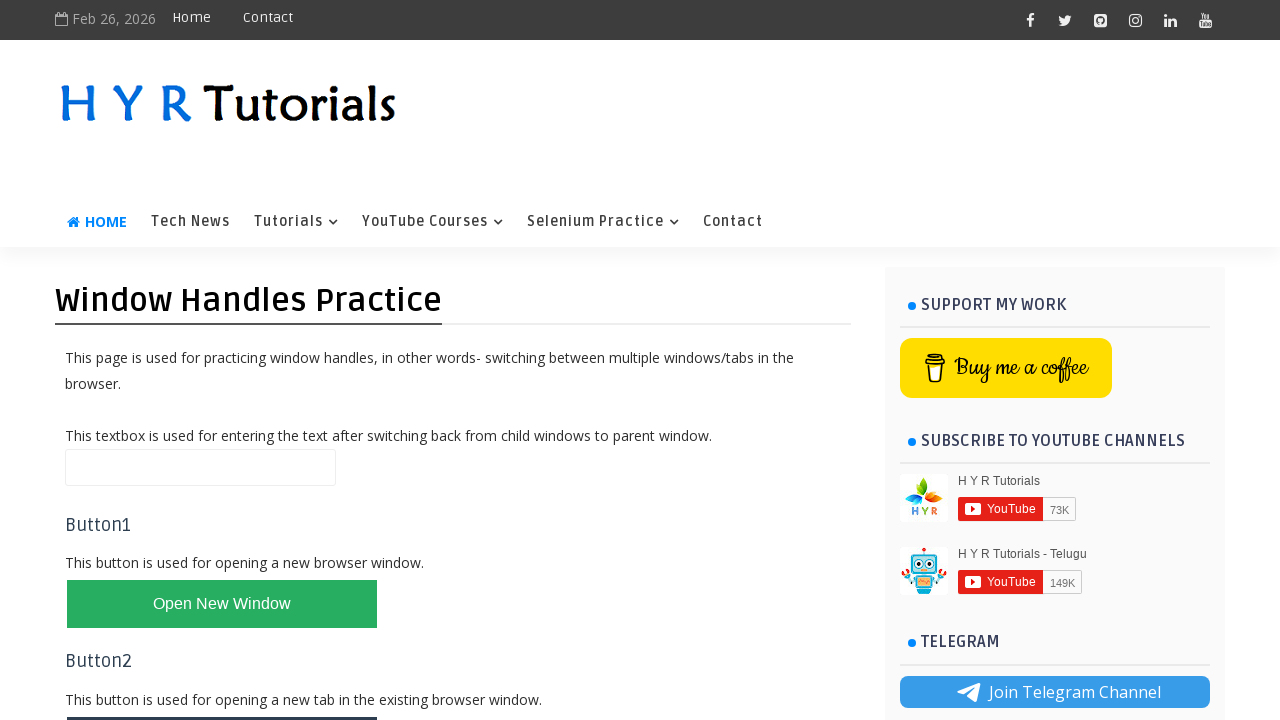

Waited for new window to open
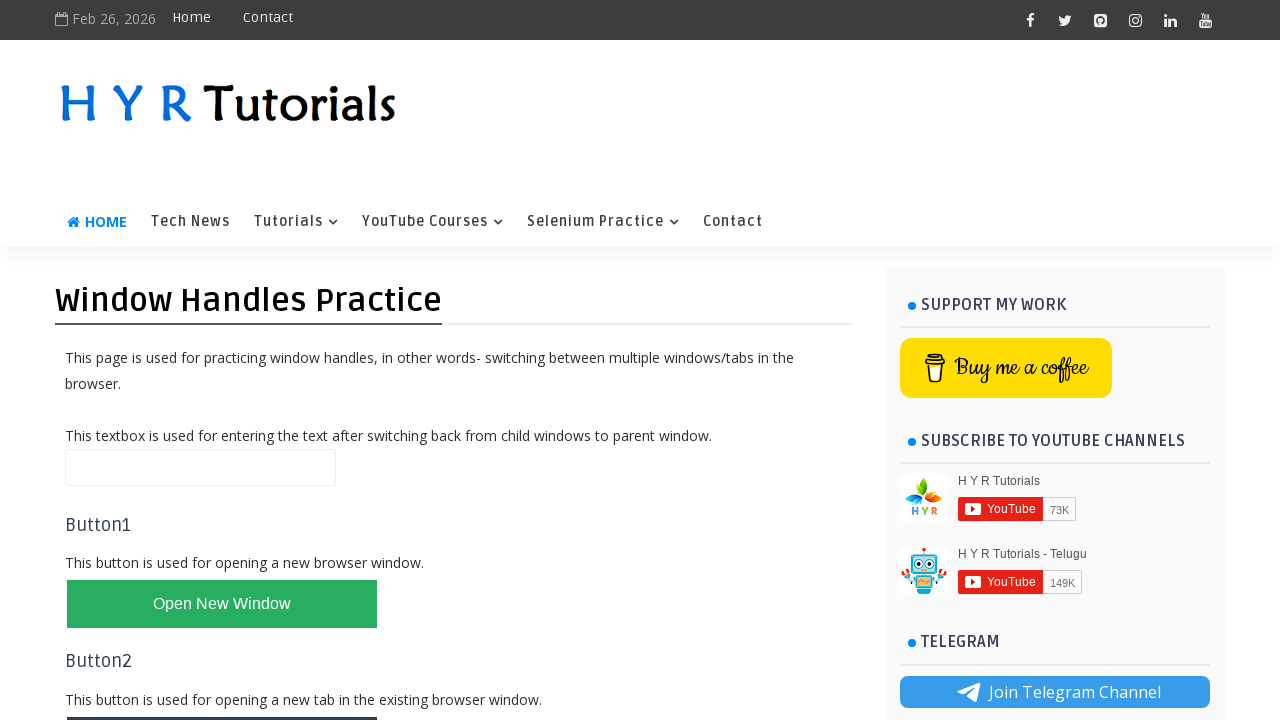

Retrieved all open pages/tabs from context
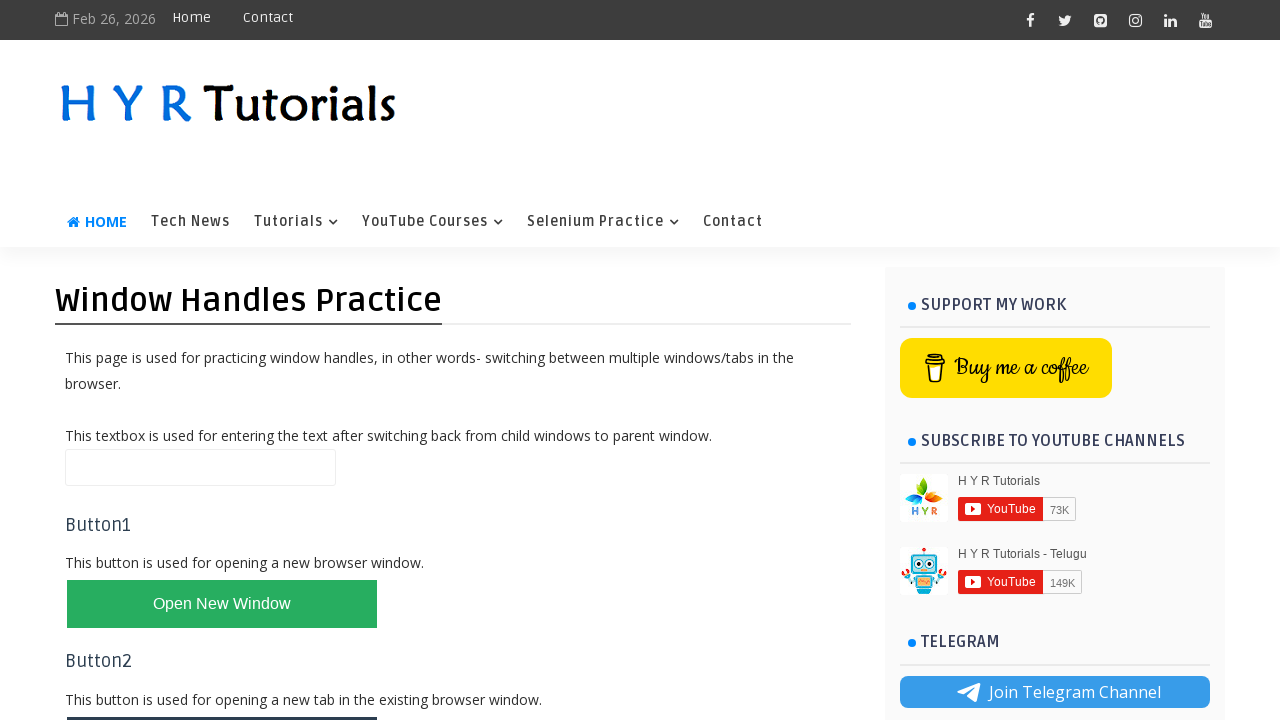

Switched to newly opened window
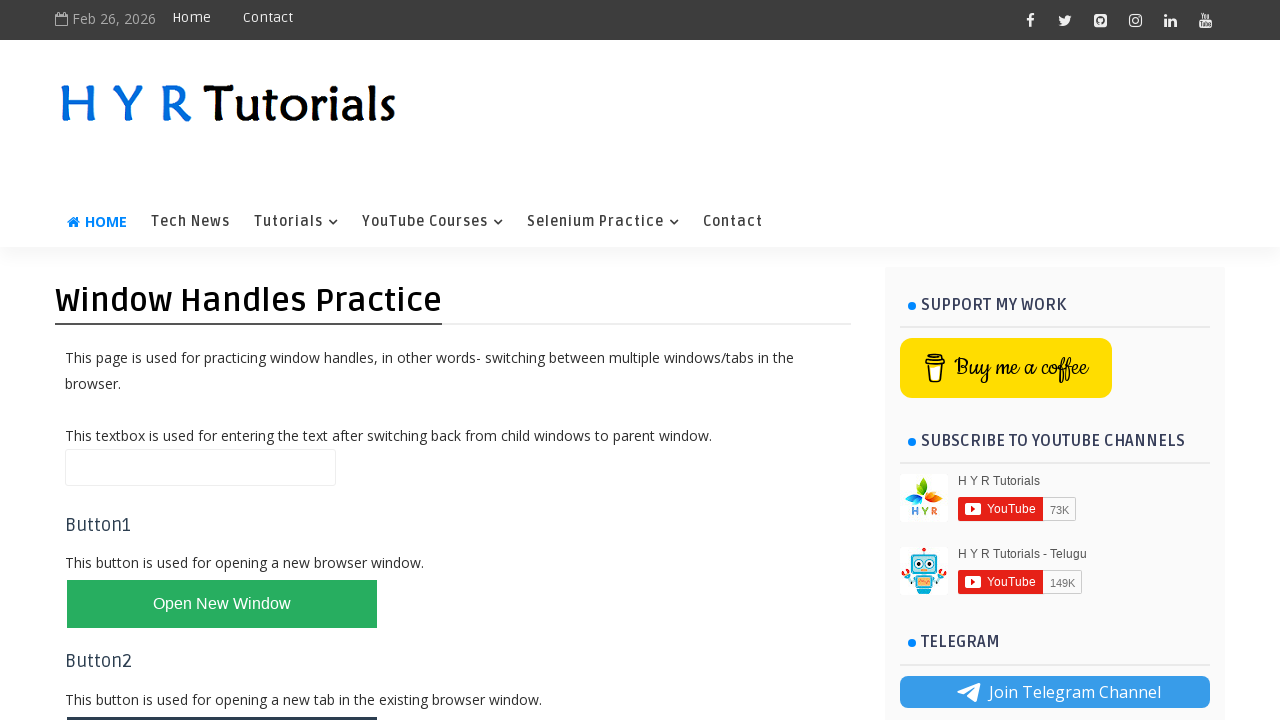

Filled first name field with 'Akash' in new window on #firstName
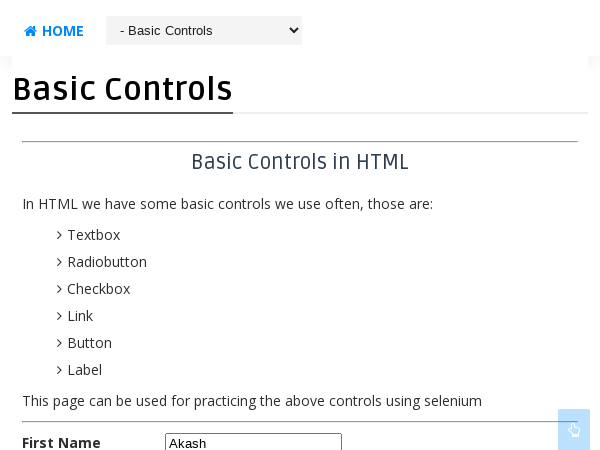

Closed the new window
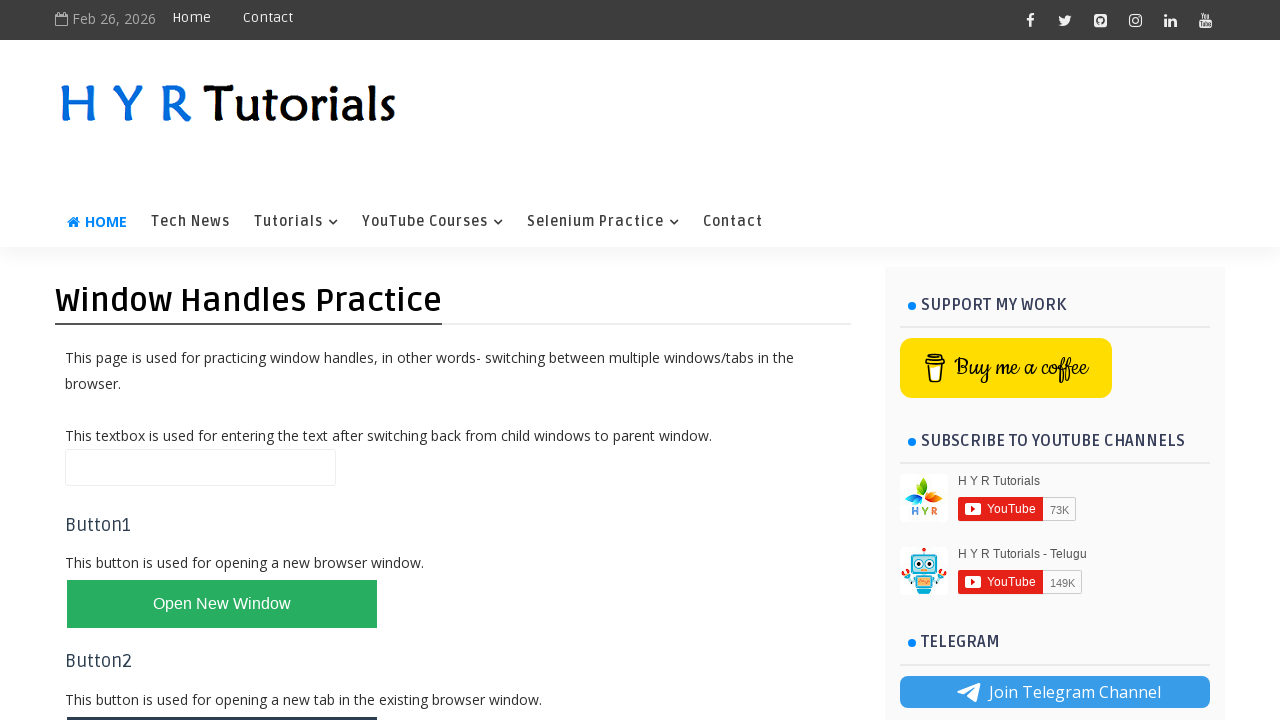

Filled name field with 'Selenium' in parent window on #name
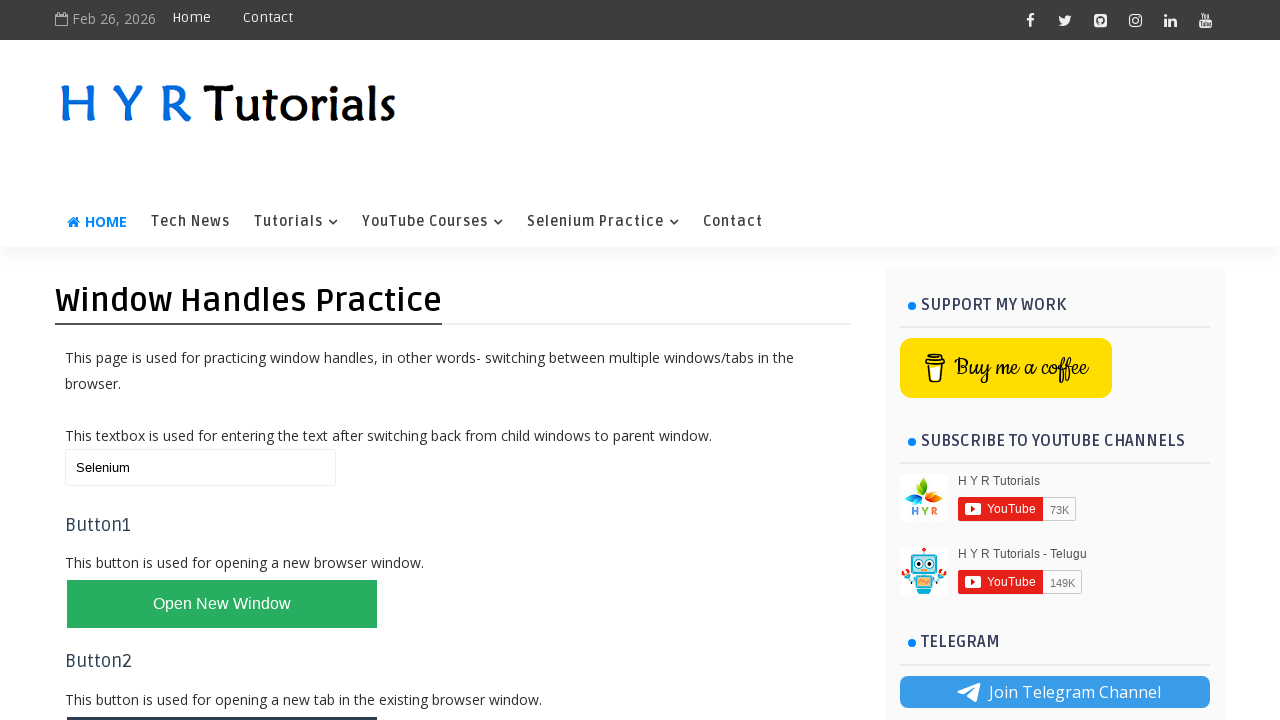

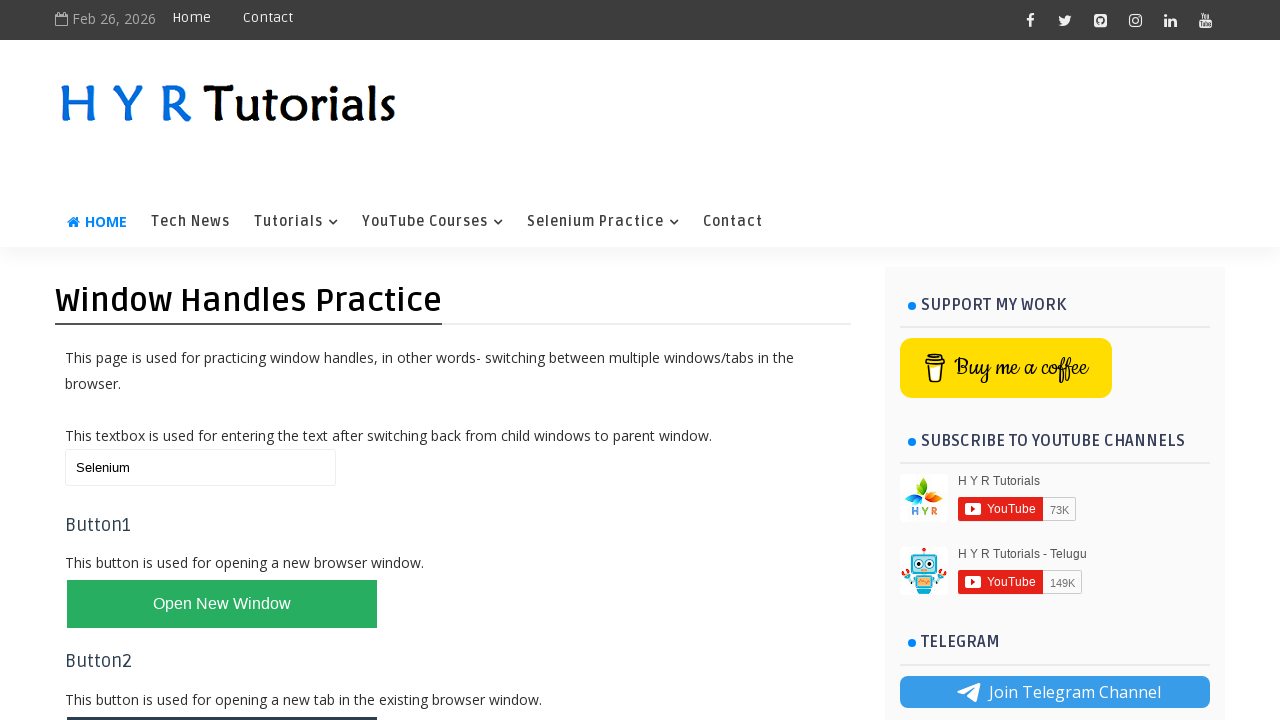